Navigates to a website and performs an accessibility check using axe-core to analyze the page for accessibility issues

Starting URL: https://testingbot.com

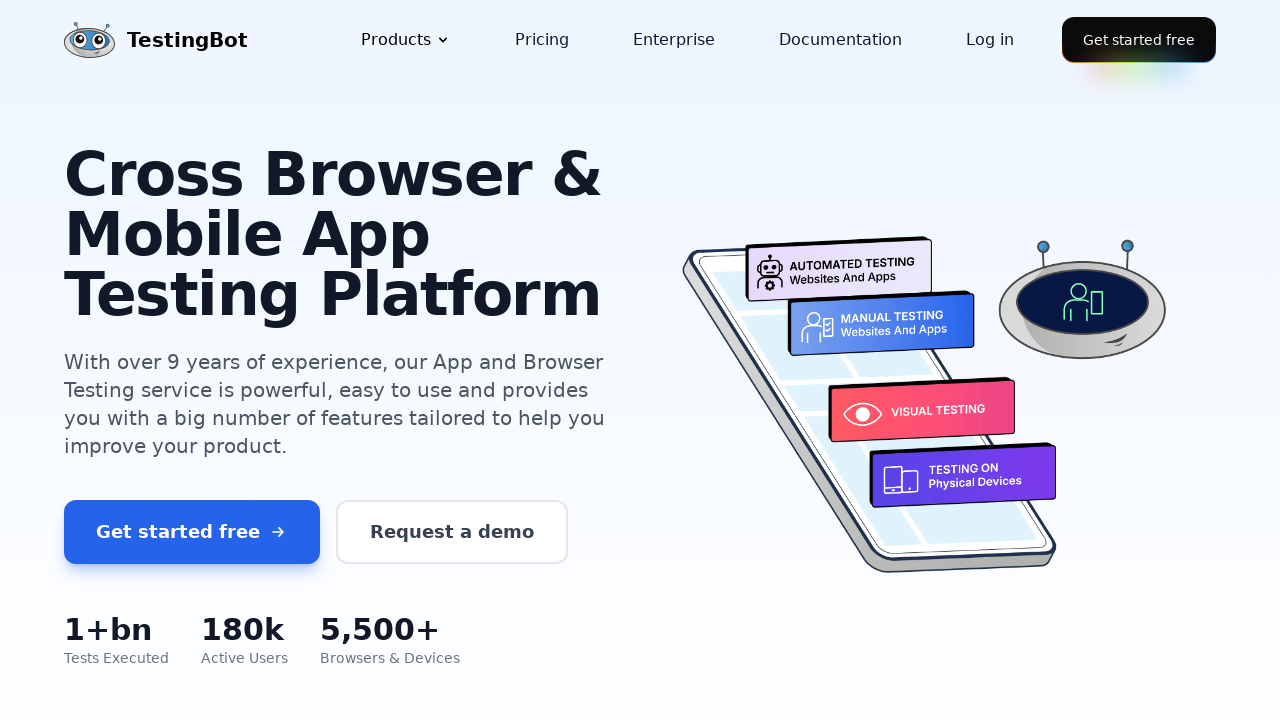

Waited for page to reach networkidle state
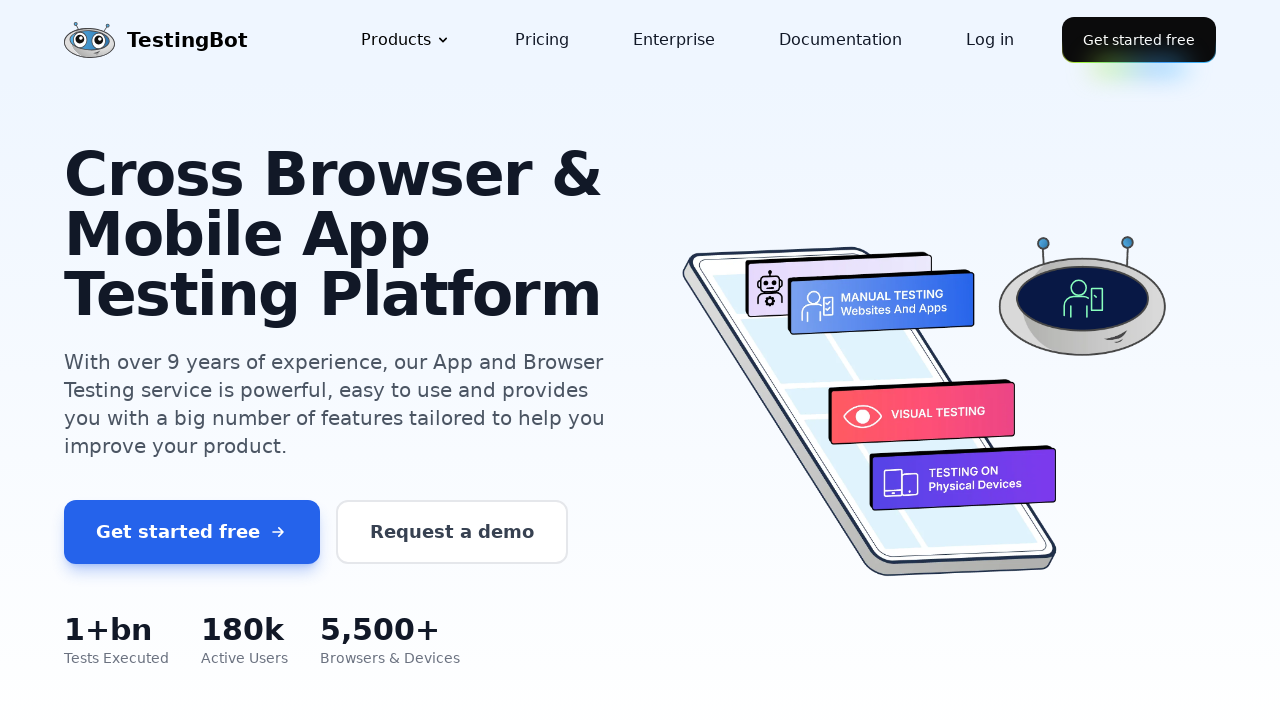

Verified page body element is present
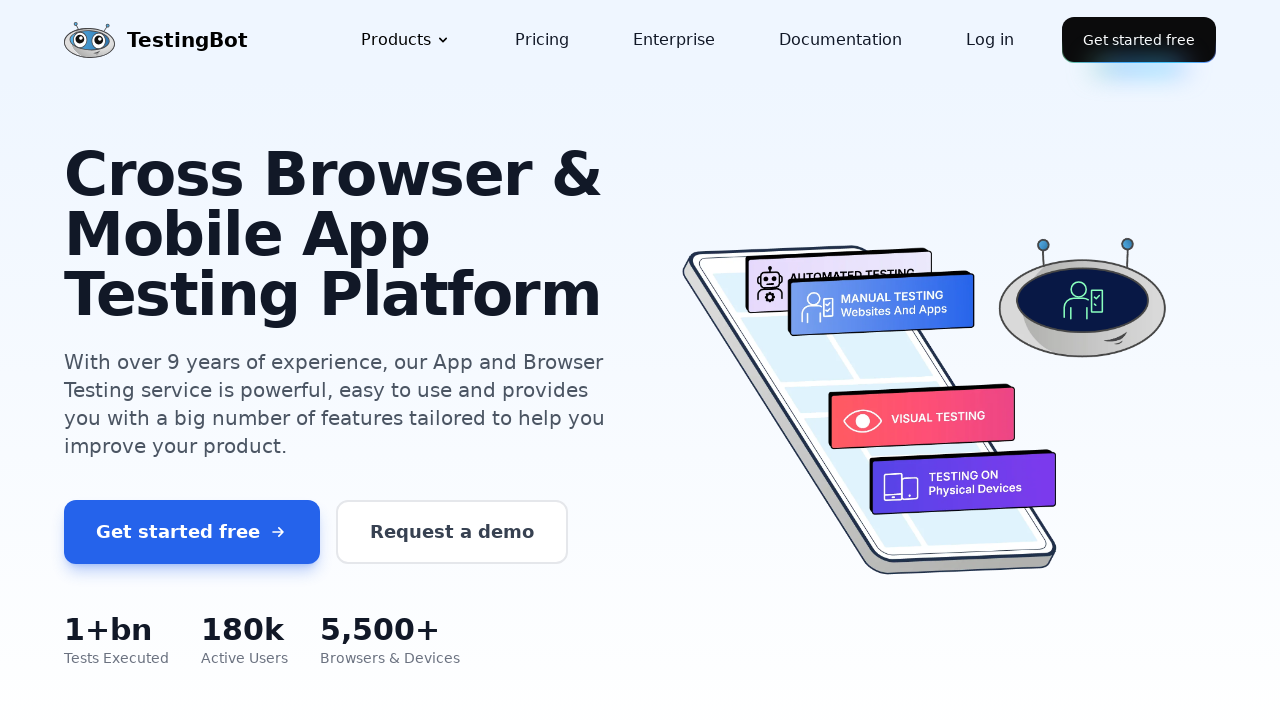

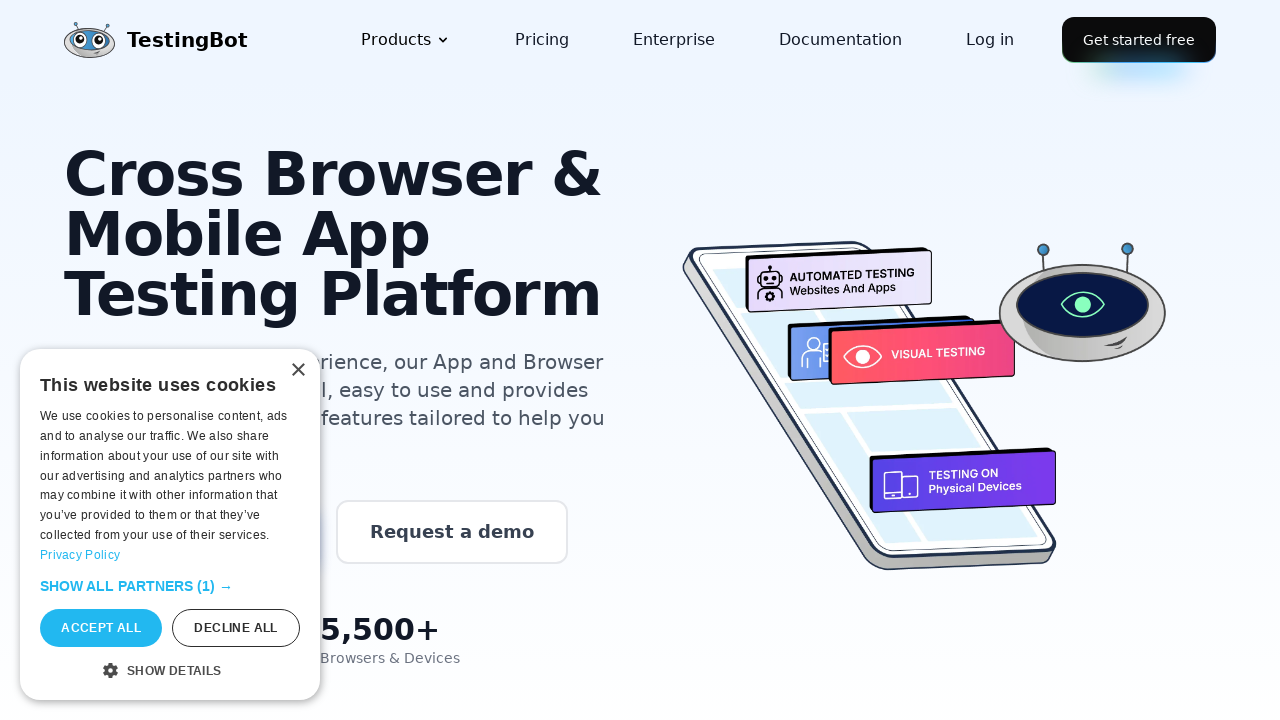